Tests checkbox functionality by clicking to select checkbox 2 and 3, and clicking to deselect the already-checked checkbox 1

Starting URL: http://only-testing-blog.blogspot.com/

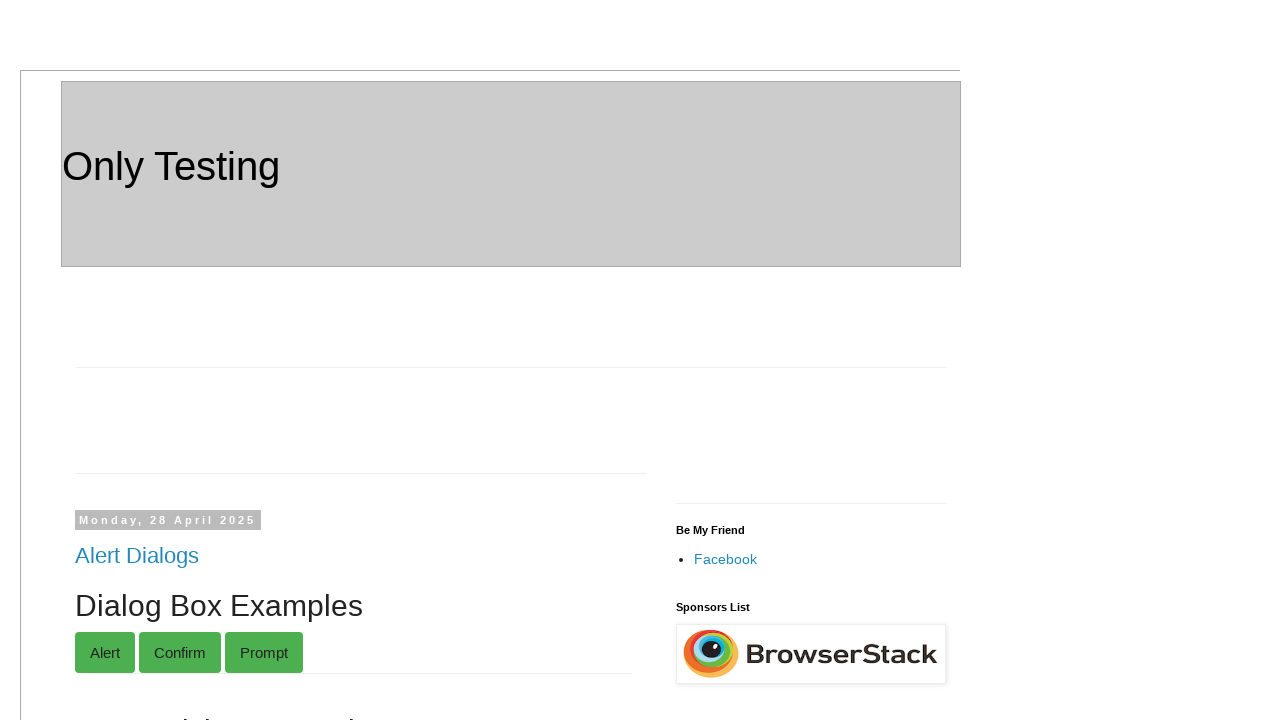

Clicked checkbox 2 to select it at (82, 361) on xpath=//div[@id='post-body-4105674242499183386']//input[@id='check2']
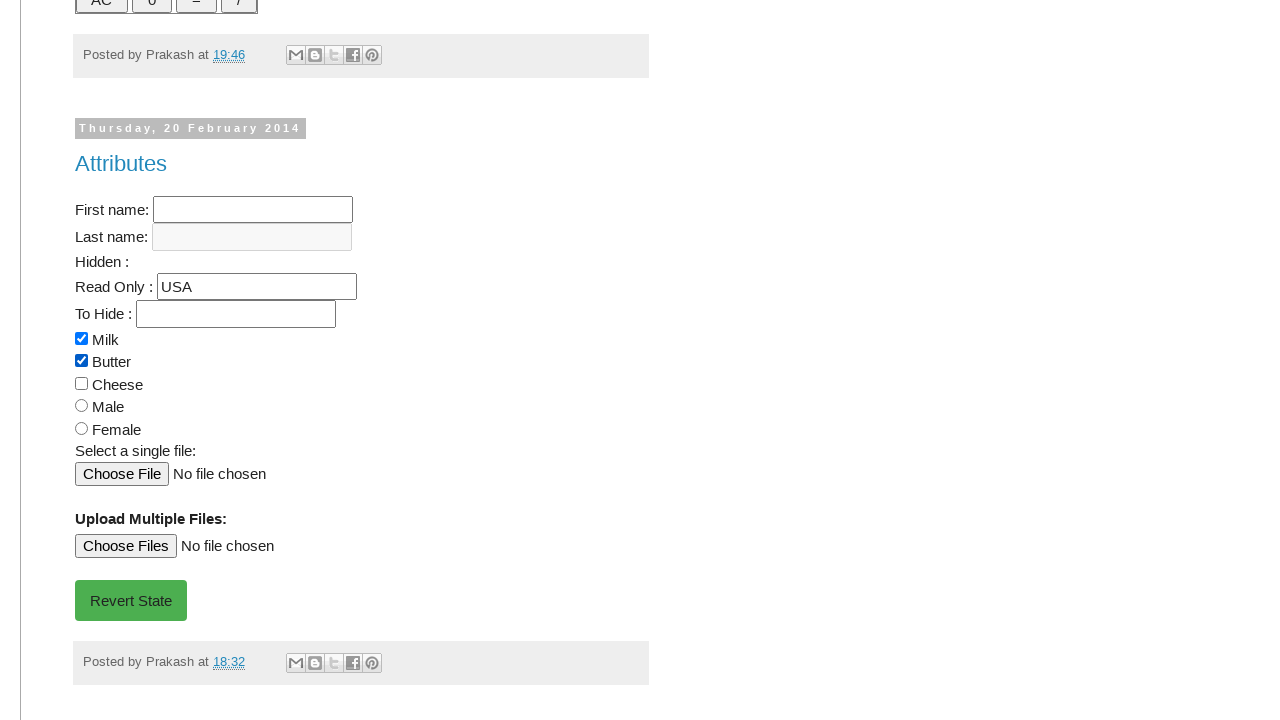

Clicked checkbox 3 to select it at (82, 383) on xpath=//div[@id='post-body-4105674242499183386']//input[@id='check3']
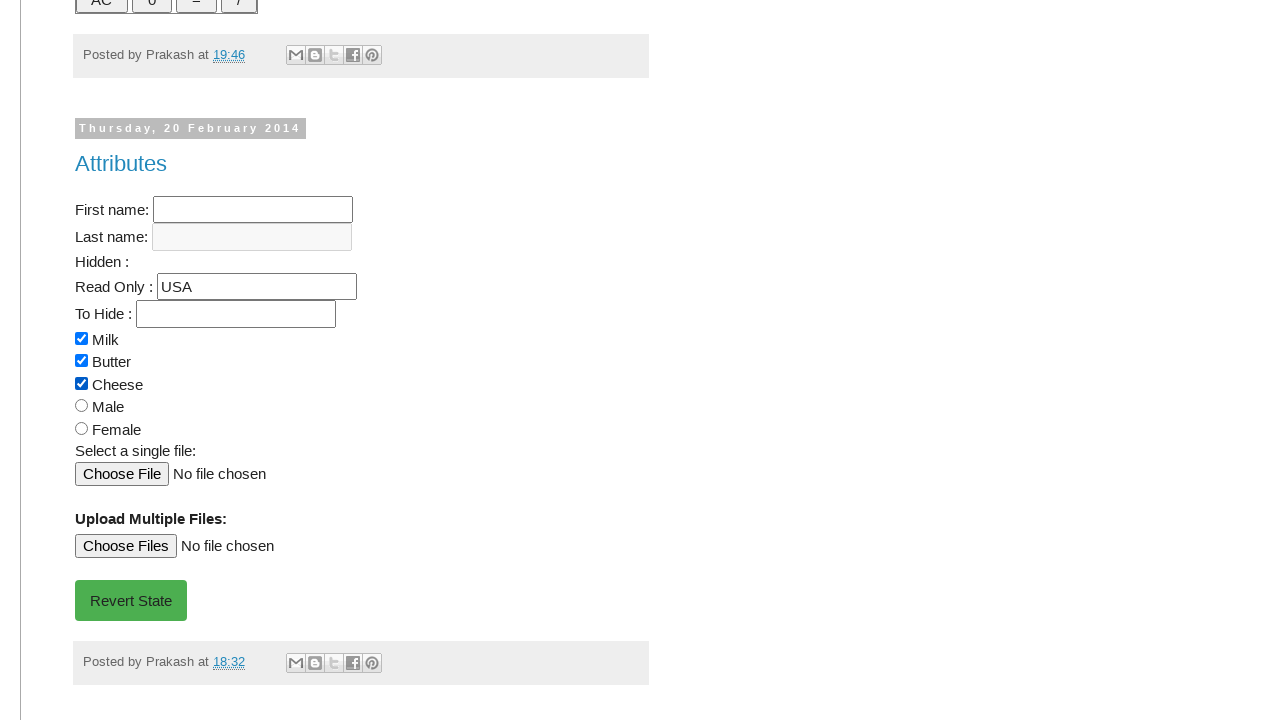

Clicked checkbox 1 to deselect it at (82, 338) on xpath=//div[@id='post-body-4105674242499183386']//input[@id='check1']
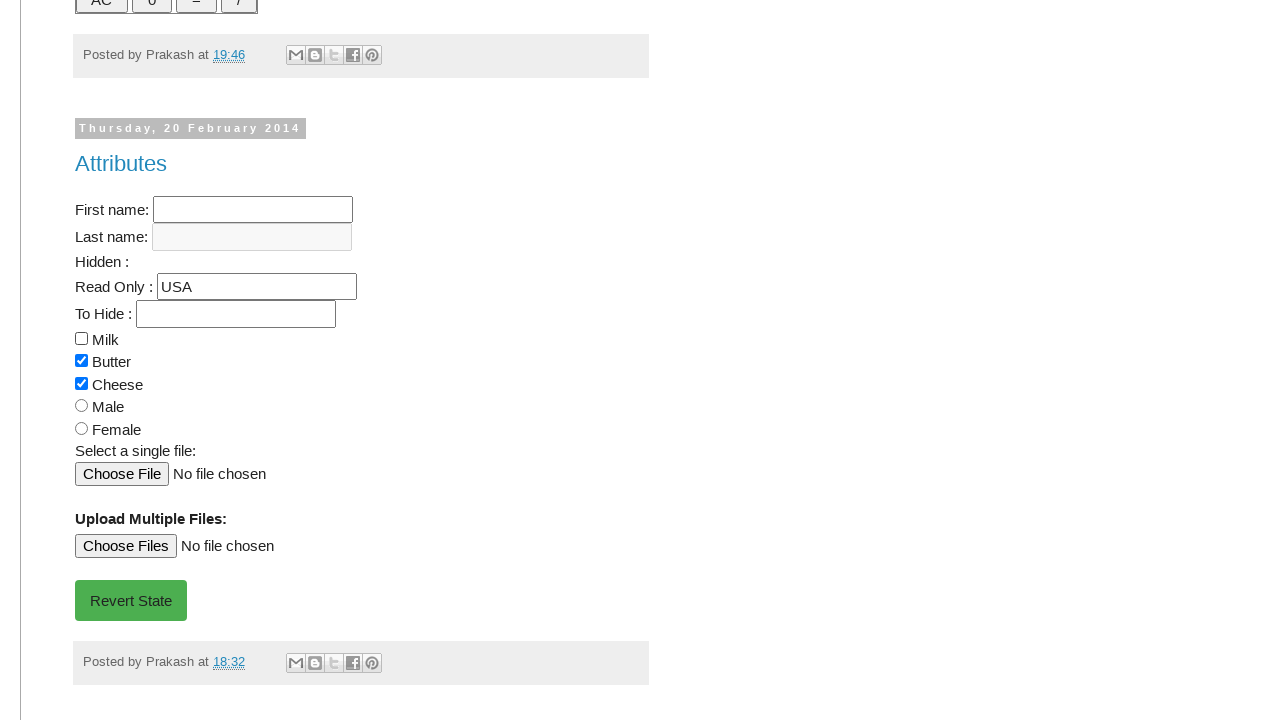

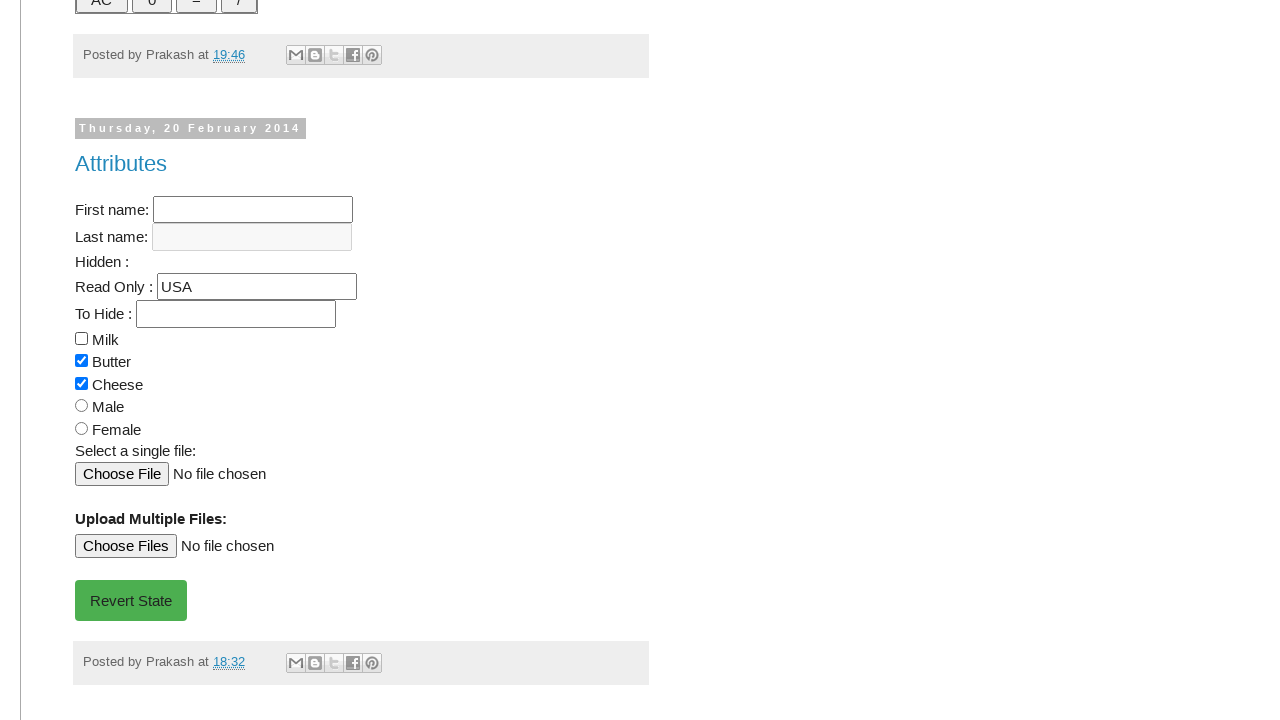